Tests right-click context menu functionality by performing a context click on a button and selecting the 'Paste' option from the context menu

Starting URL: http://swisnl.github.io/jQuery-contextMenu/demo.html

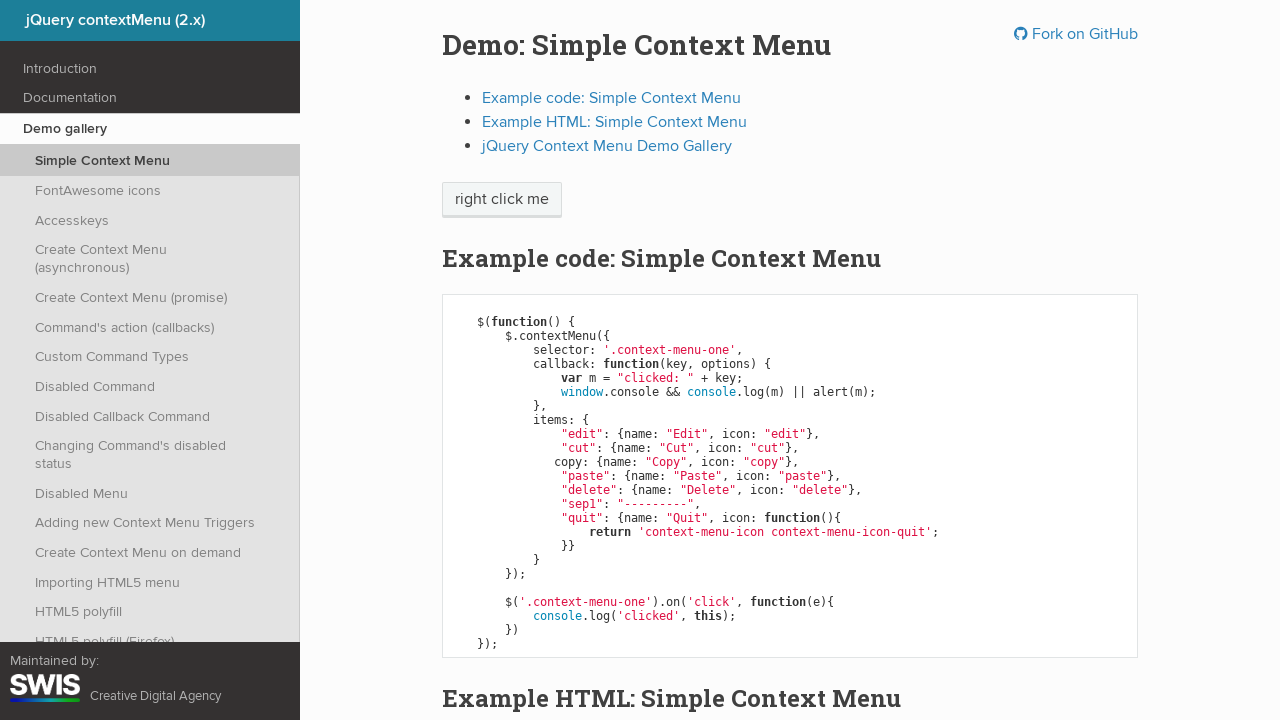

Right-clicked on 'right click me' button to open context menu at (502, 200) on span:text('right click me')
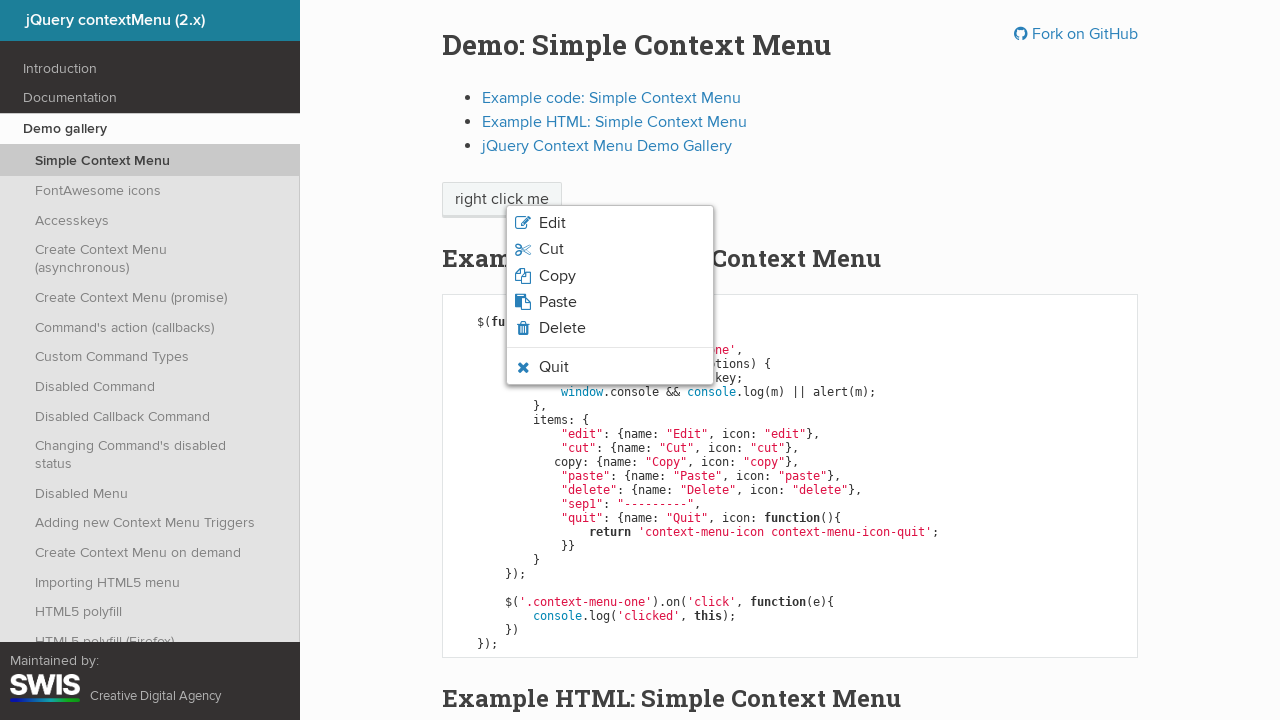

Clicked on 'Paste' option from context menu at (558, 302) on li.context-menu-item.context-menu-icon-paste span:text('Paste')
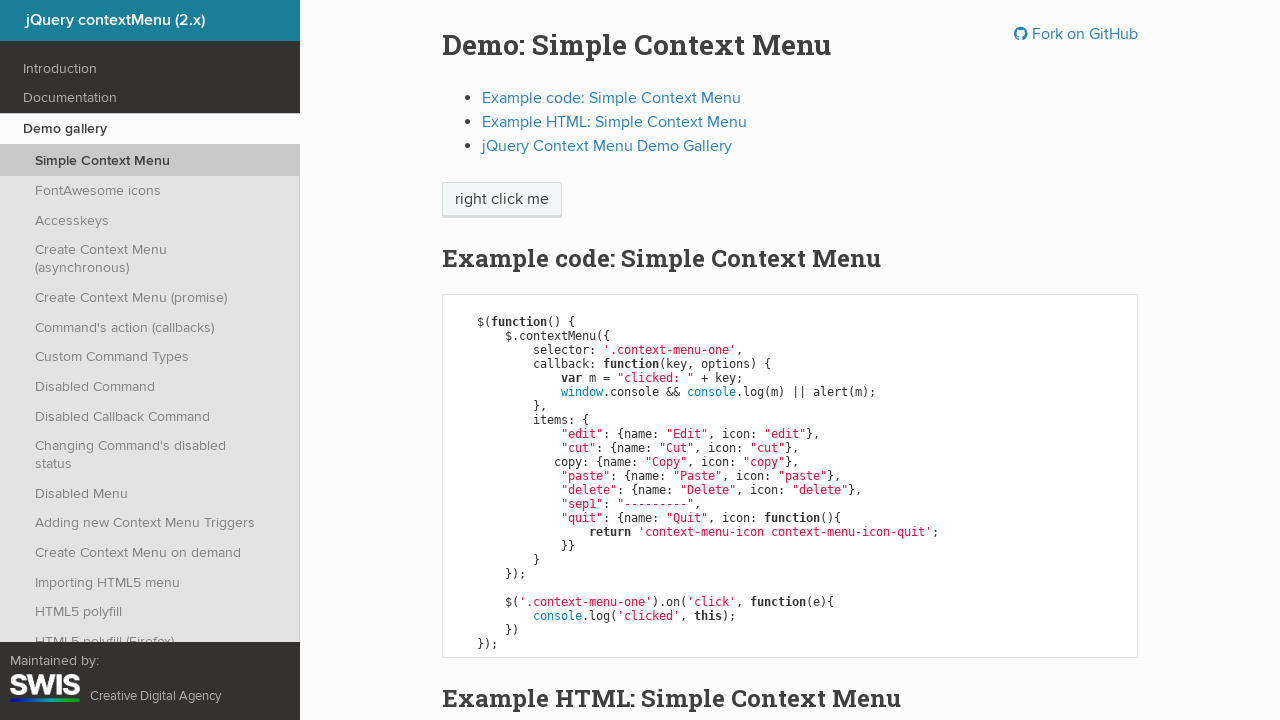

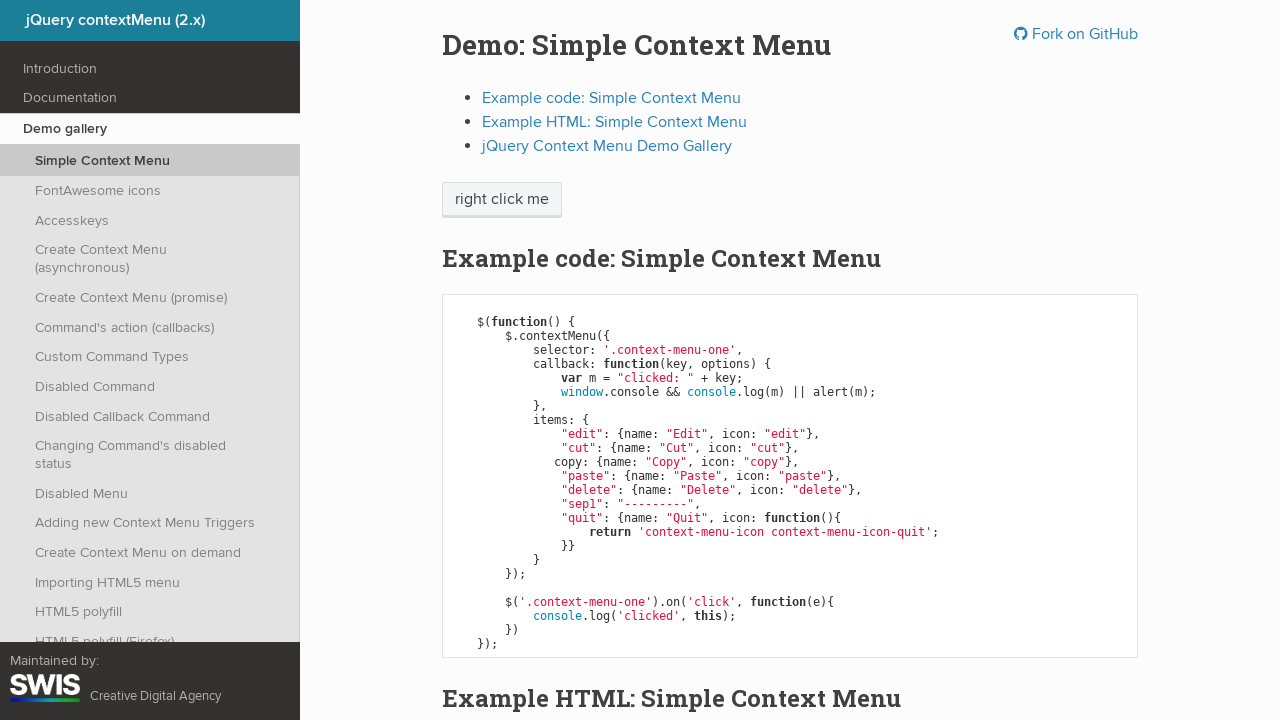